Tests website responsiveness by changing the browser window size to different resolutions (desktop, tablet, mobile) and verifying that the page body remains visible at each size.

Starting URL: https://demo.prestashop.com/#/en/front

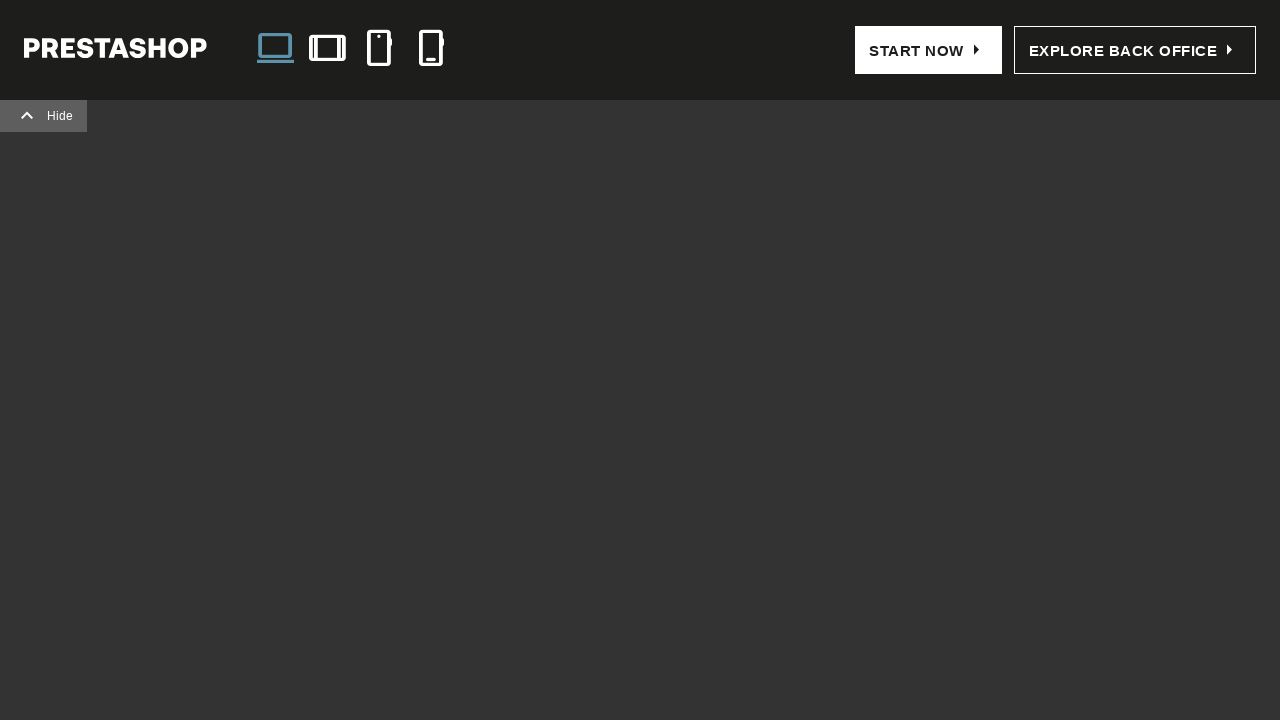

Page body loaded and ready
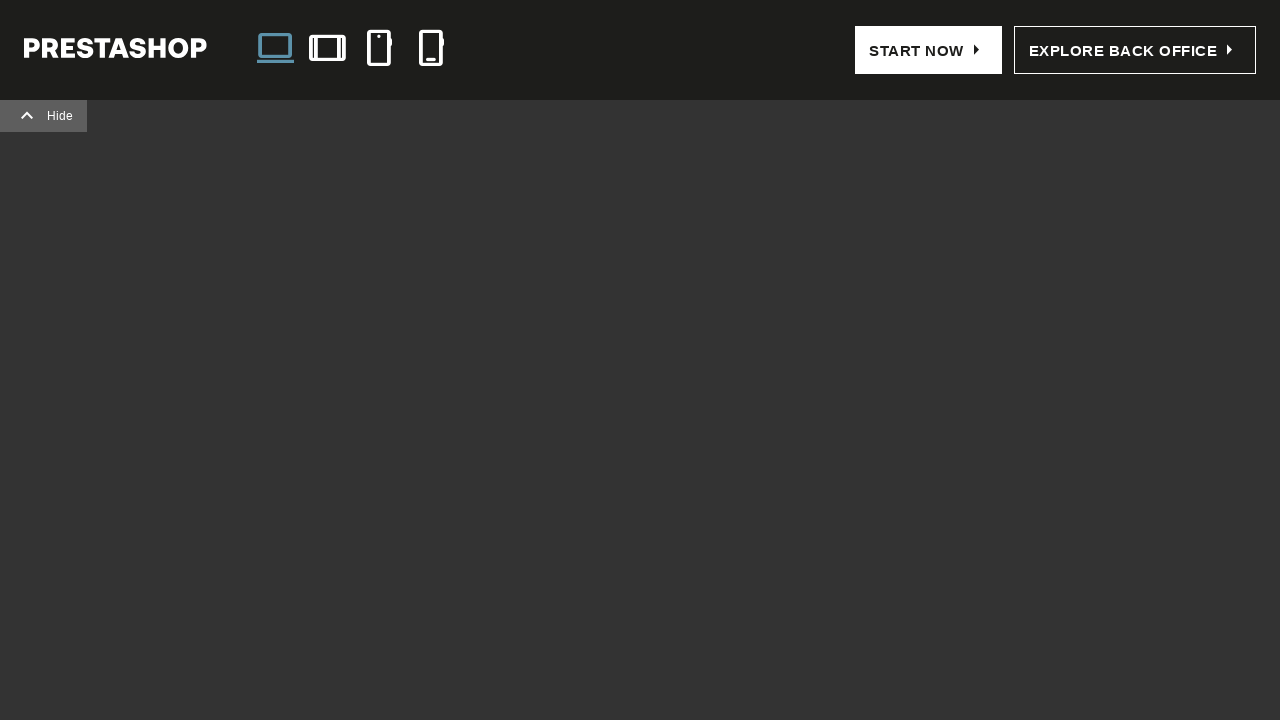

Set viewport size to 1920x1080 (desktop)
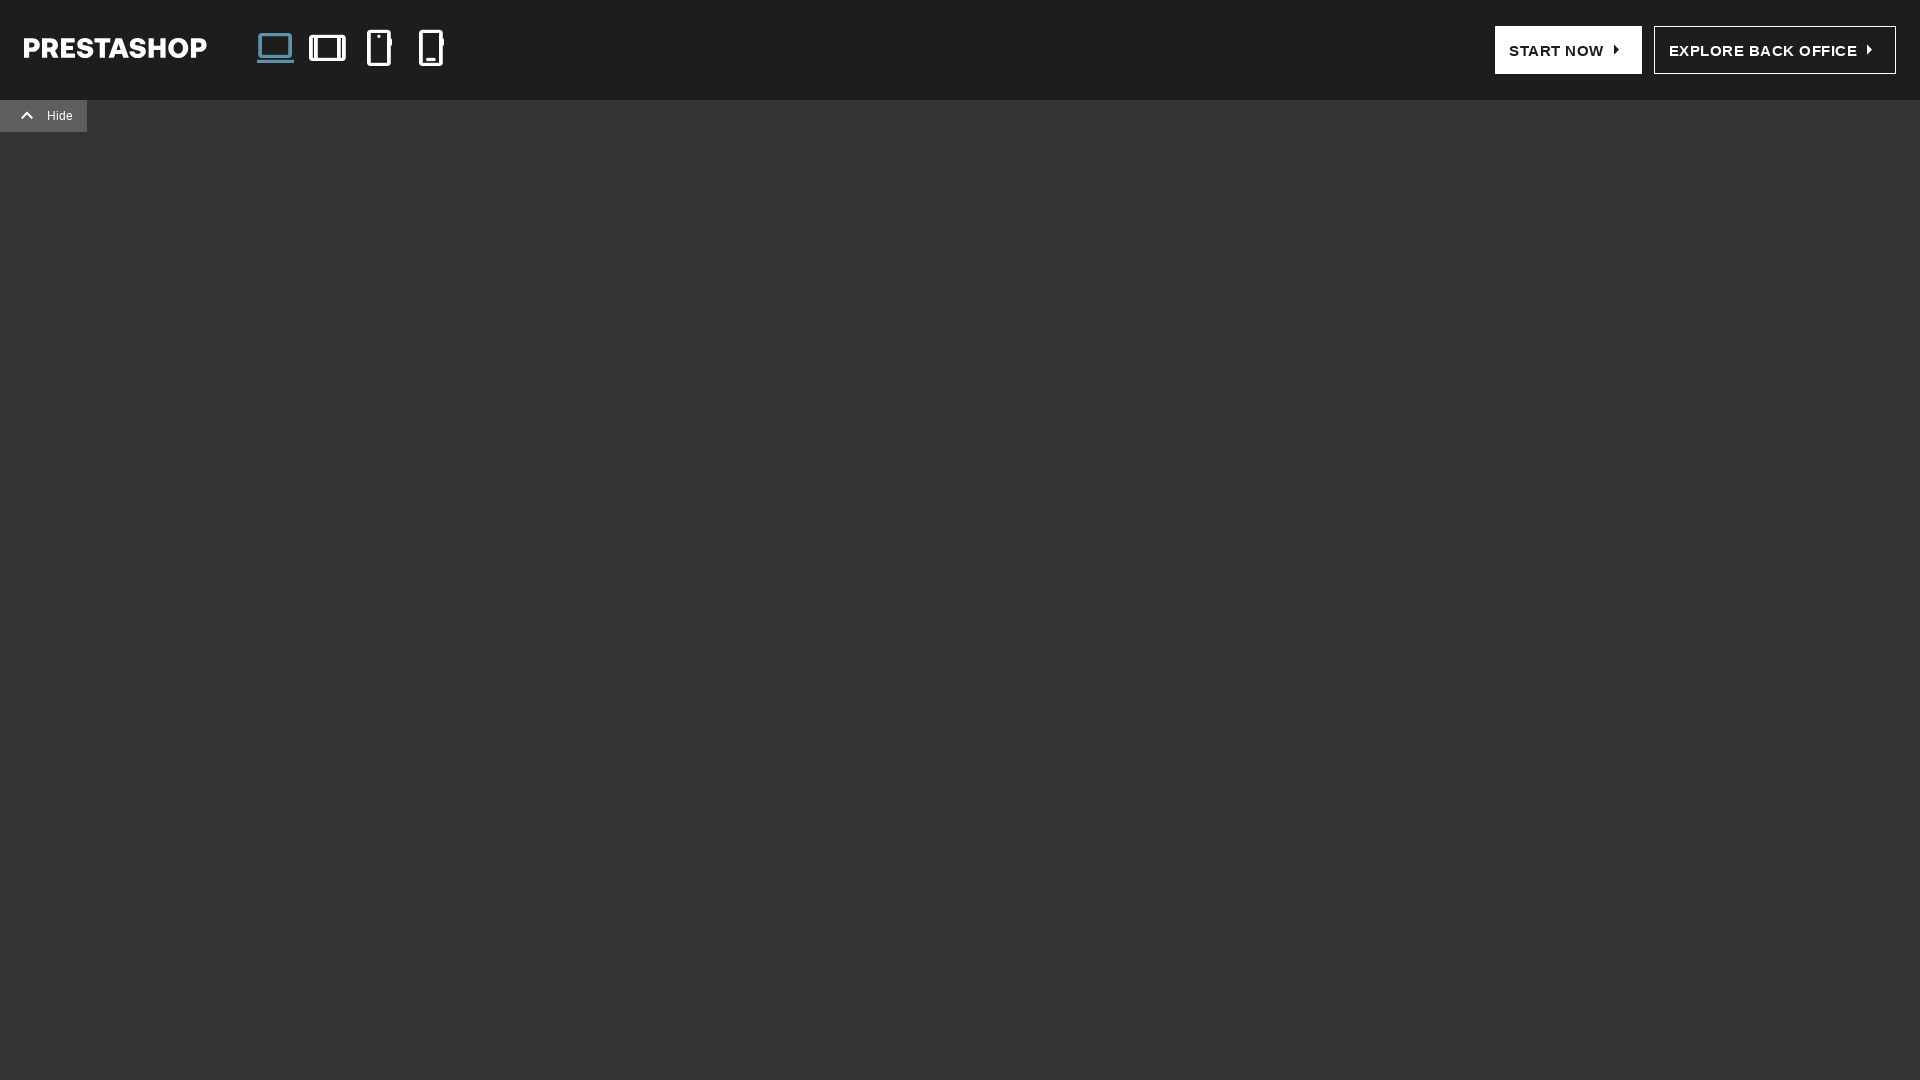

Page adjusted to 1920x1080 resolution
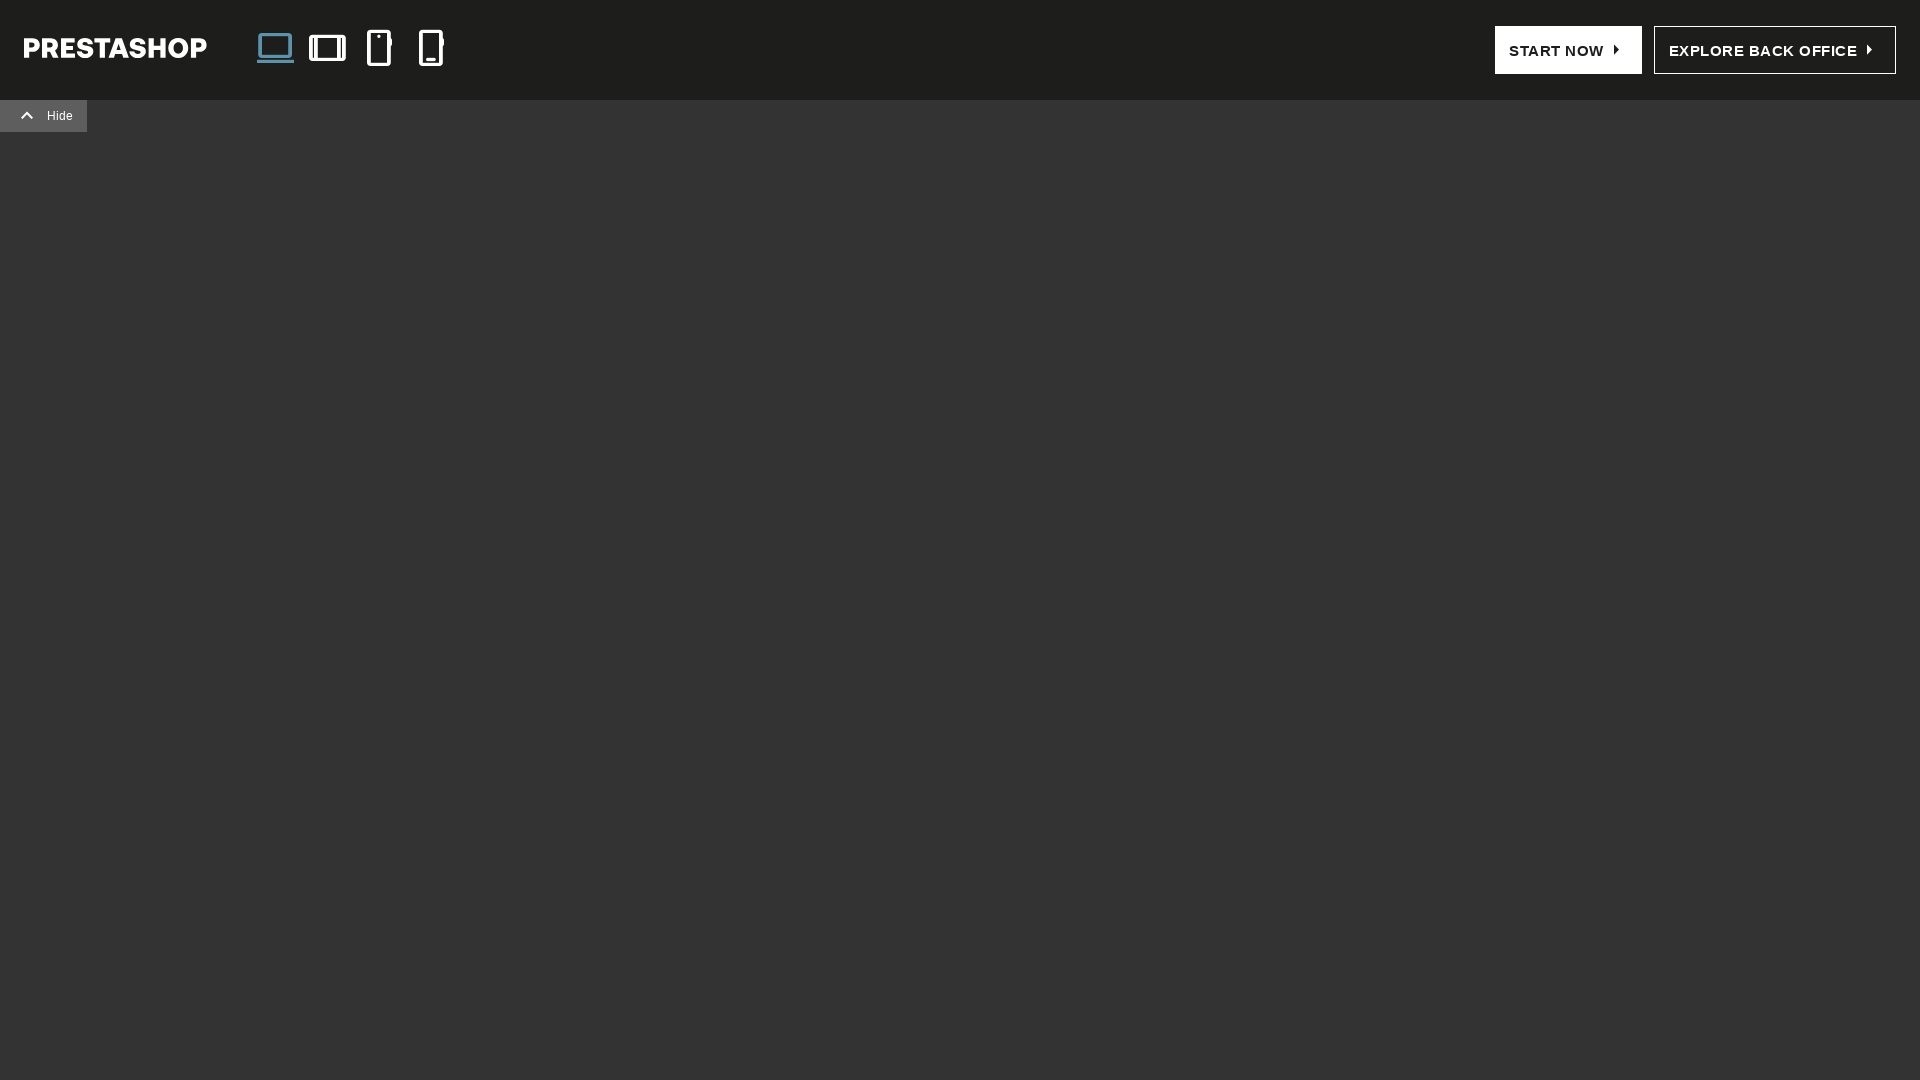

Verified page body is visible at 1920x1080
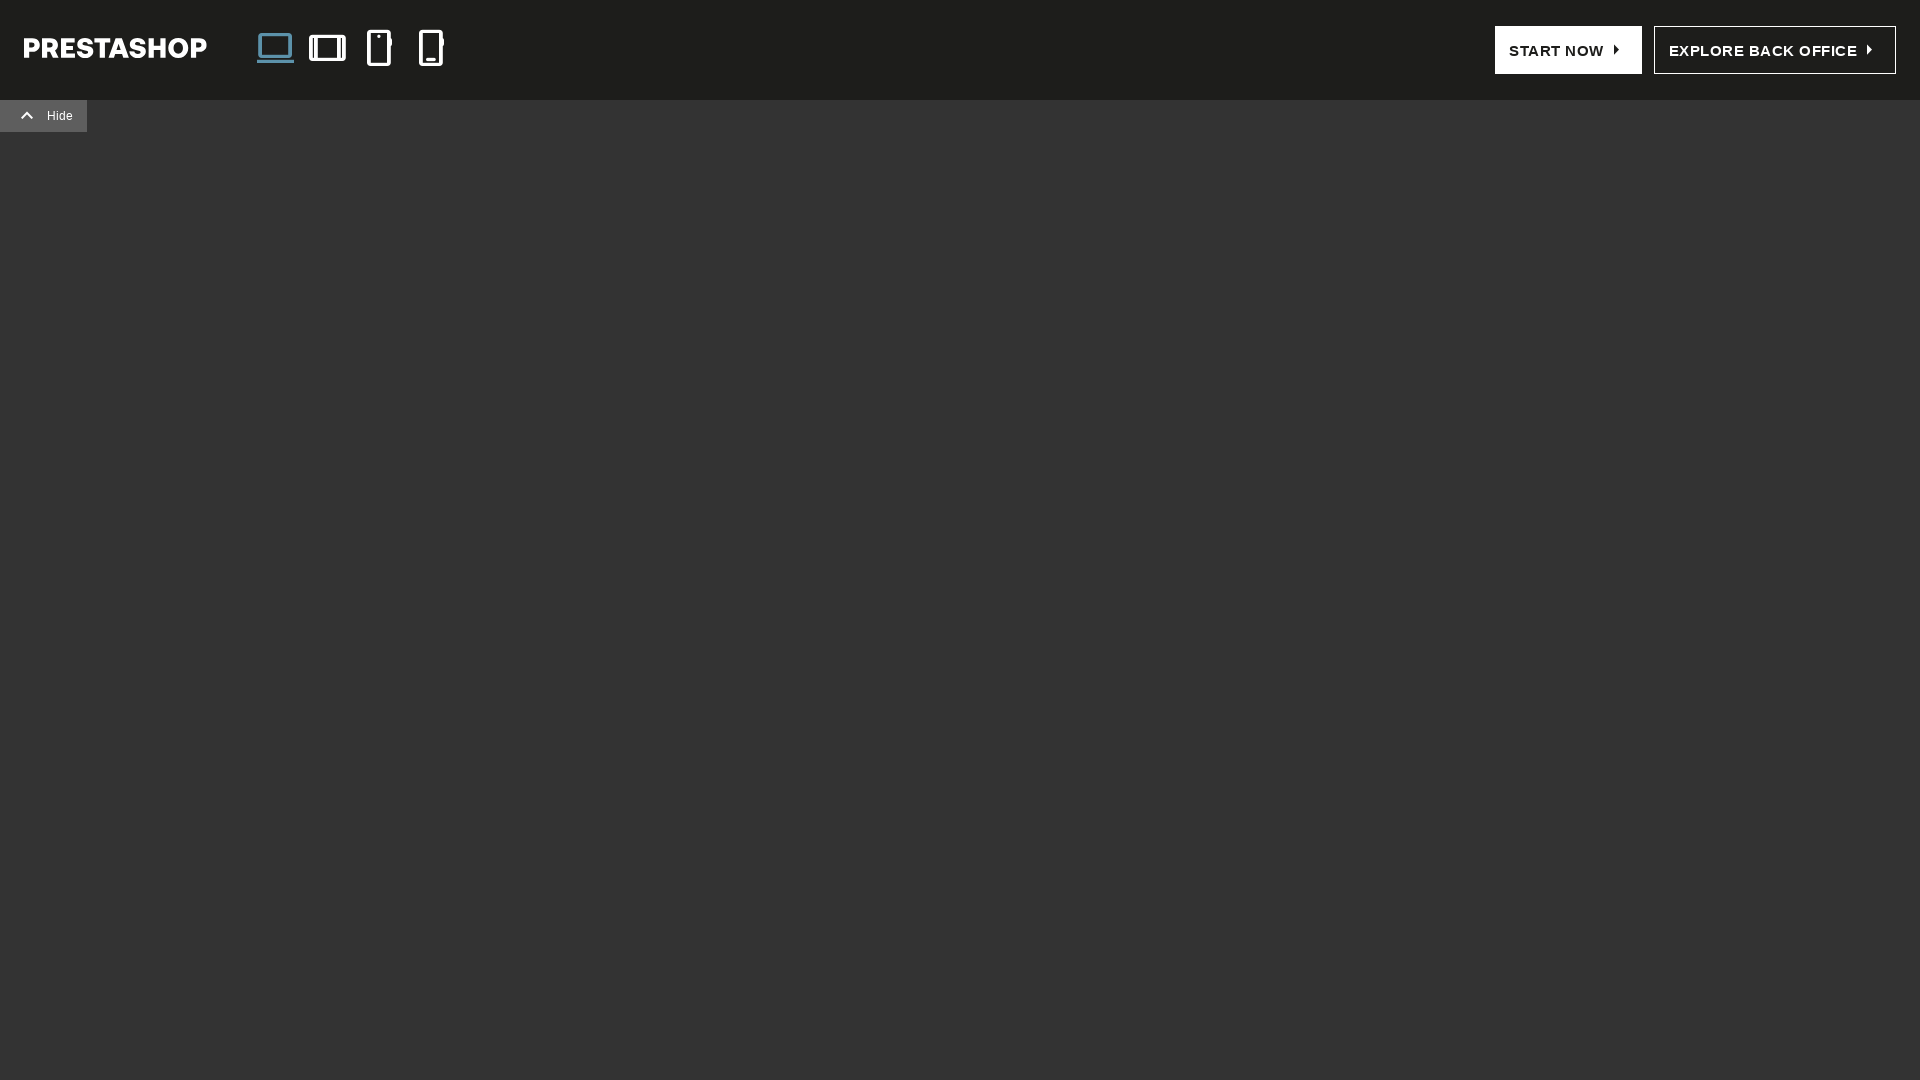

Set viewport size to 768x1024 (tablet)
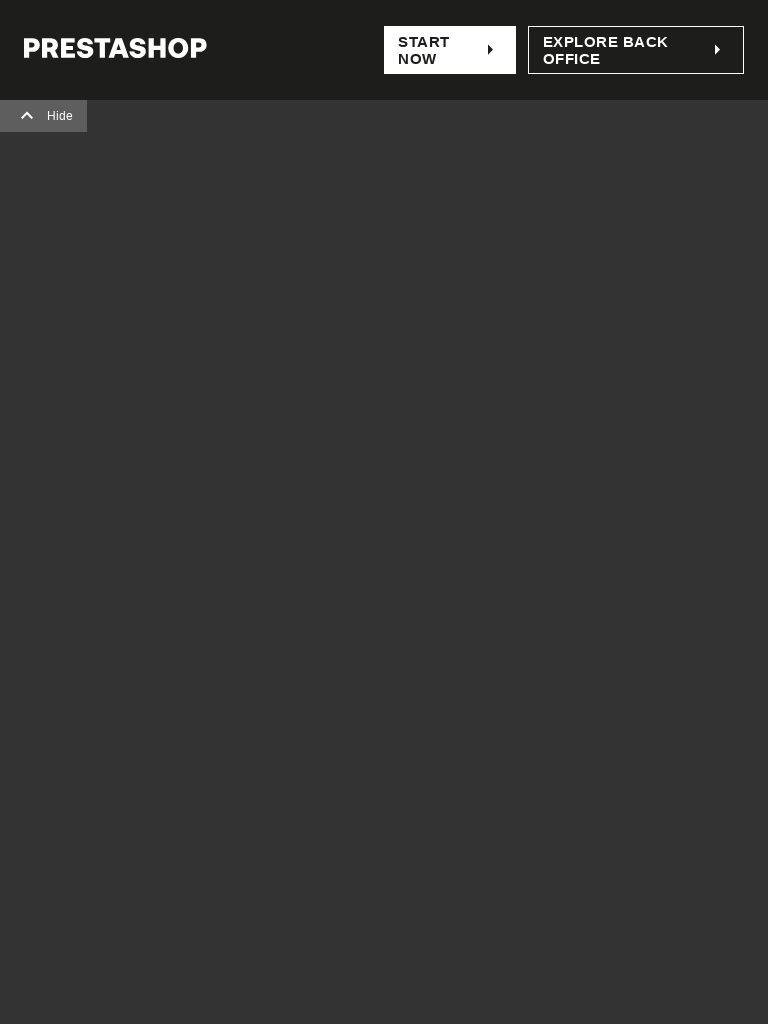

Page adjusted to 768x1024 resolution
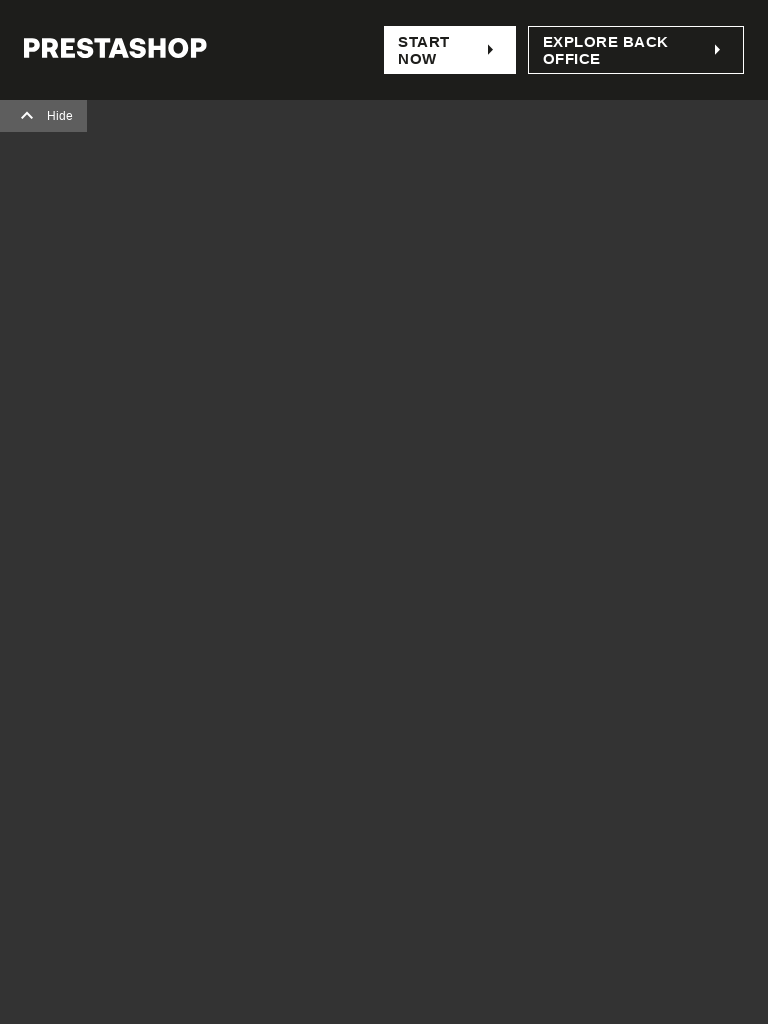

Verified page body is visible at 768x1024
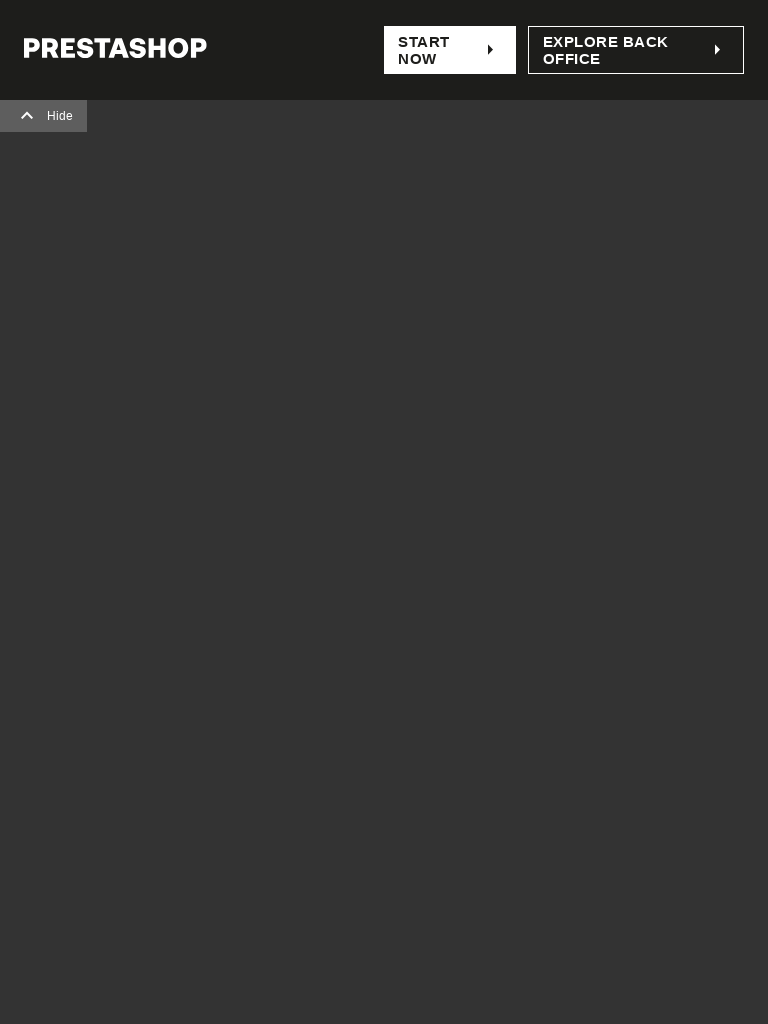

Set viewport size to 375x667 (mobile)
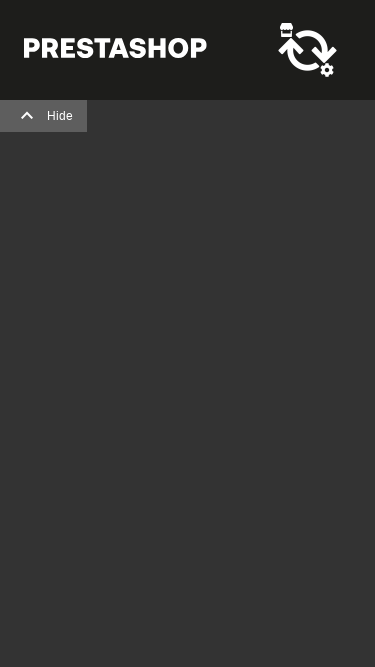

Page adjusted to 375x667 resolution
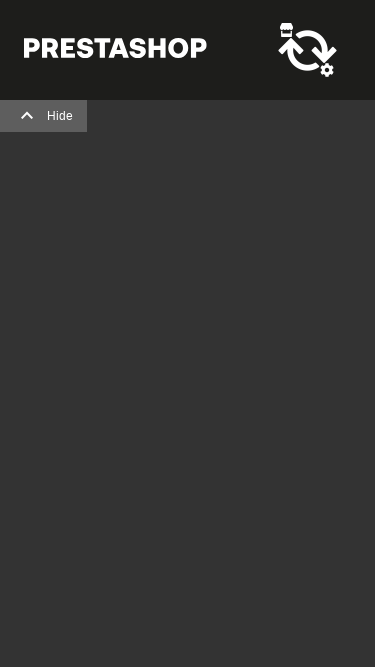

Verified page body is visible at 375x667
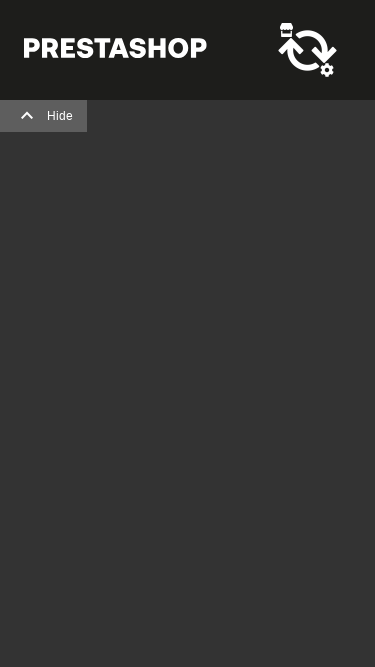

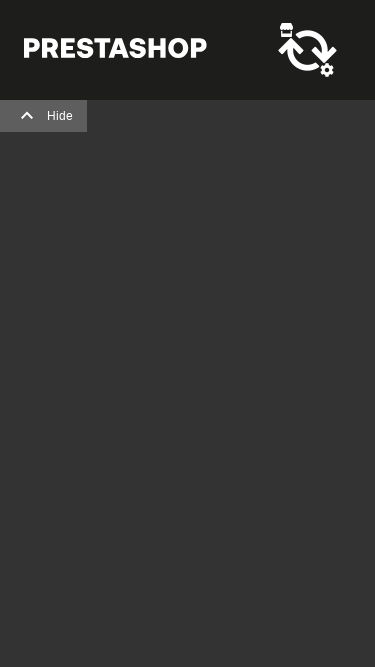